Tests registration form by filling in all required fields including first name, last name, username, email, password, phone number, selecting gender, entering date of birth, and selecting department from dropdown.

Starting URL: https://practice.cydeo.com/registration_form

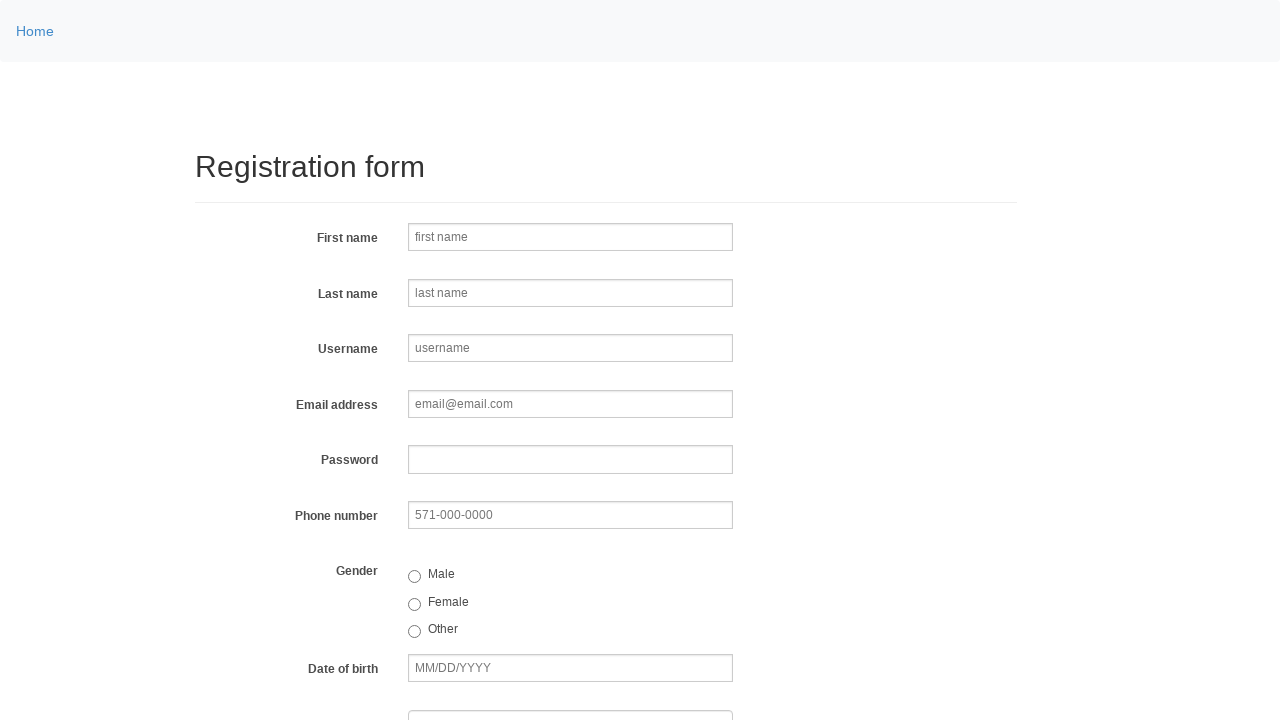

Filled first name field with 'Jennifer' on input[name='firstname']
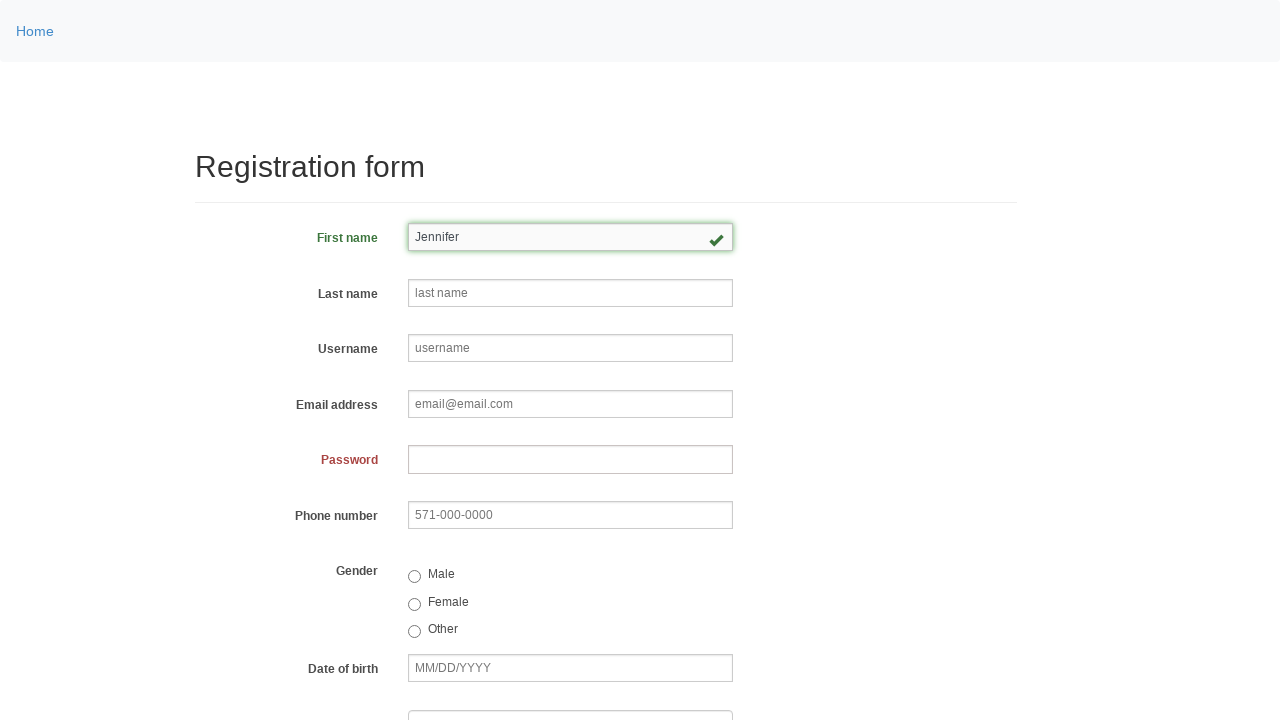

Filled last name field with 'Morrison' on input[name='lastname']
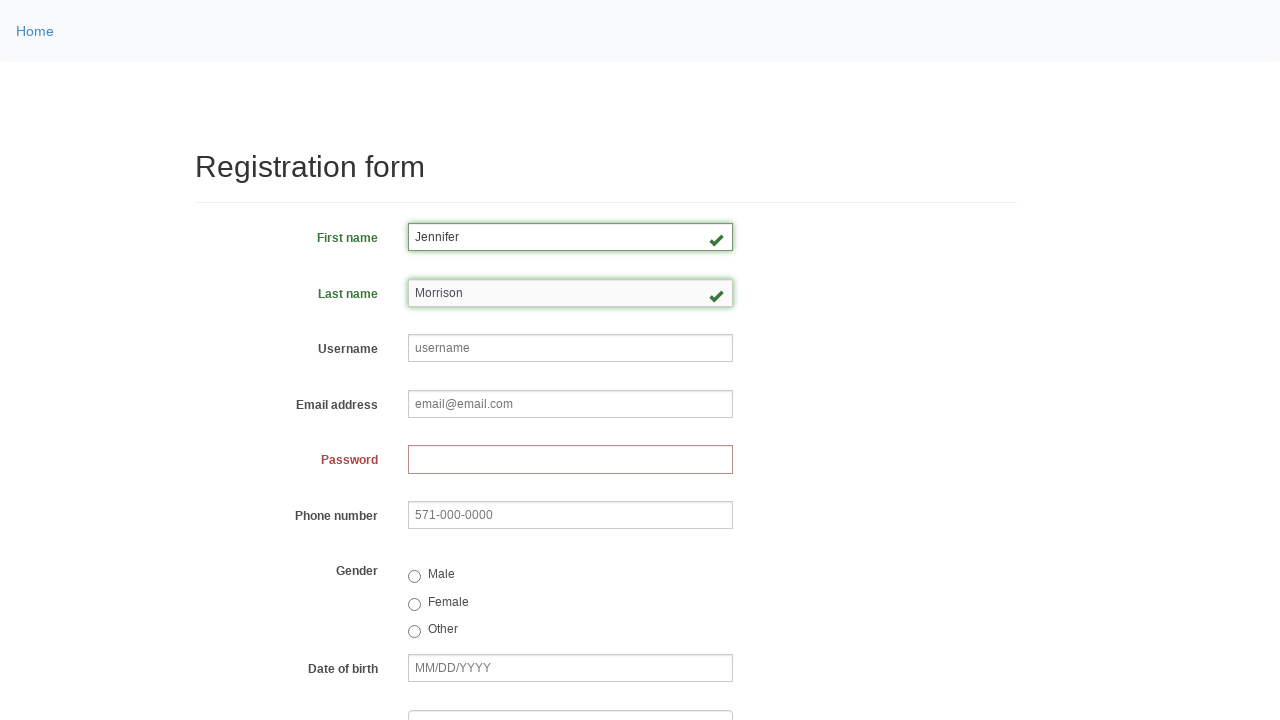

Filled username field with 'helpdesk847' on input[name='username']
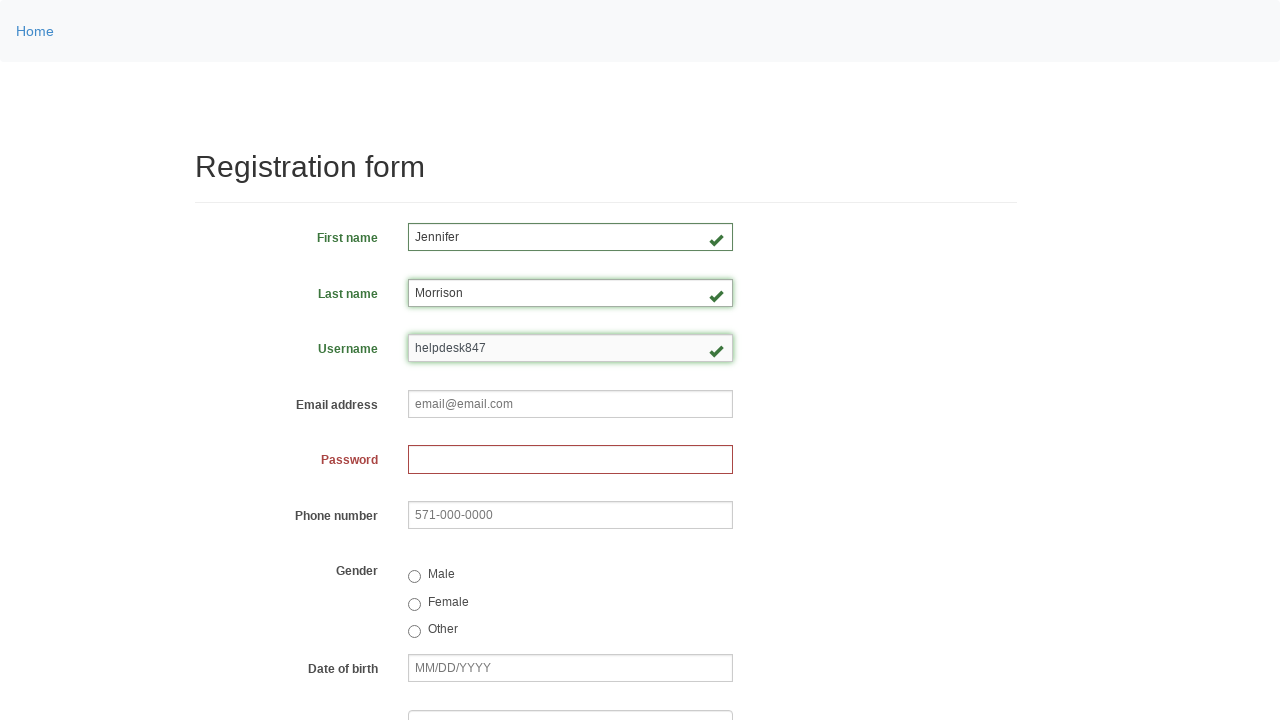

Filled email field with 'helpdesk847@email.com' on input[name='email']
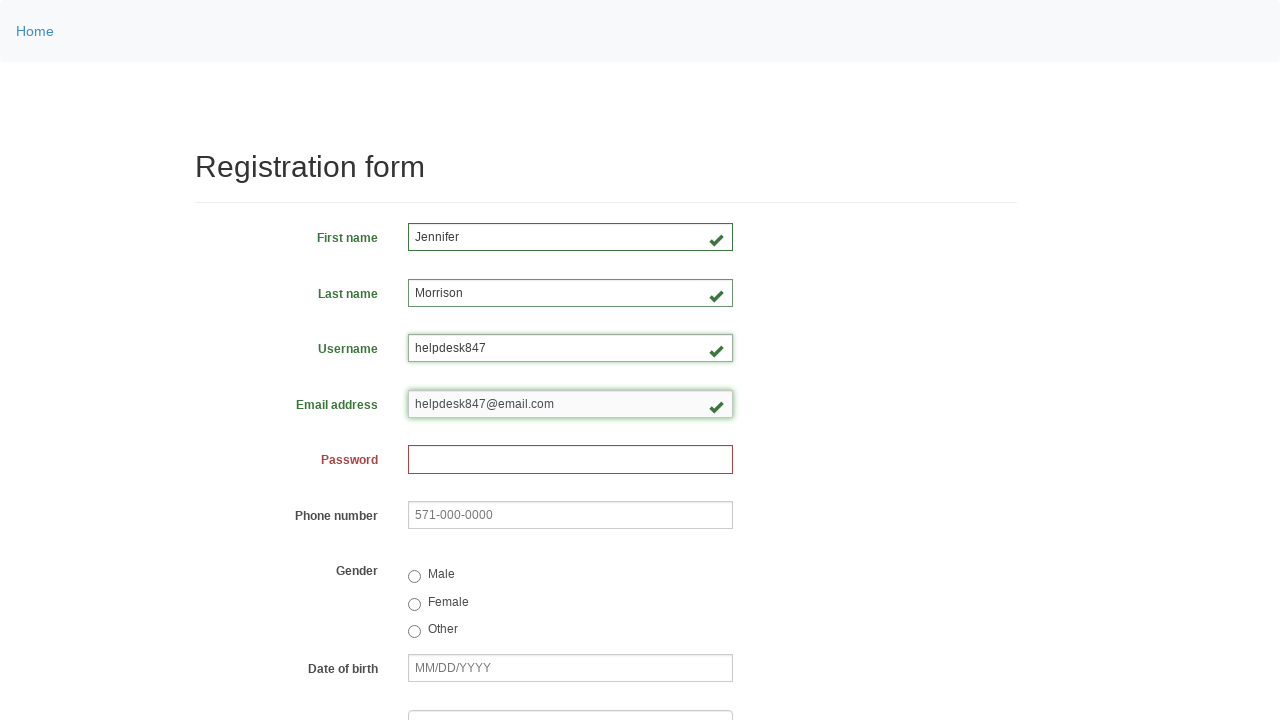

Filled password field on input[name='password']
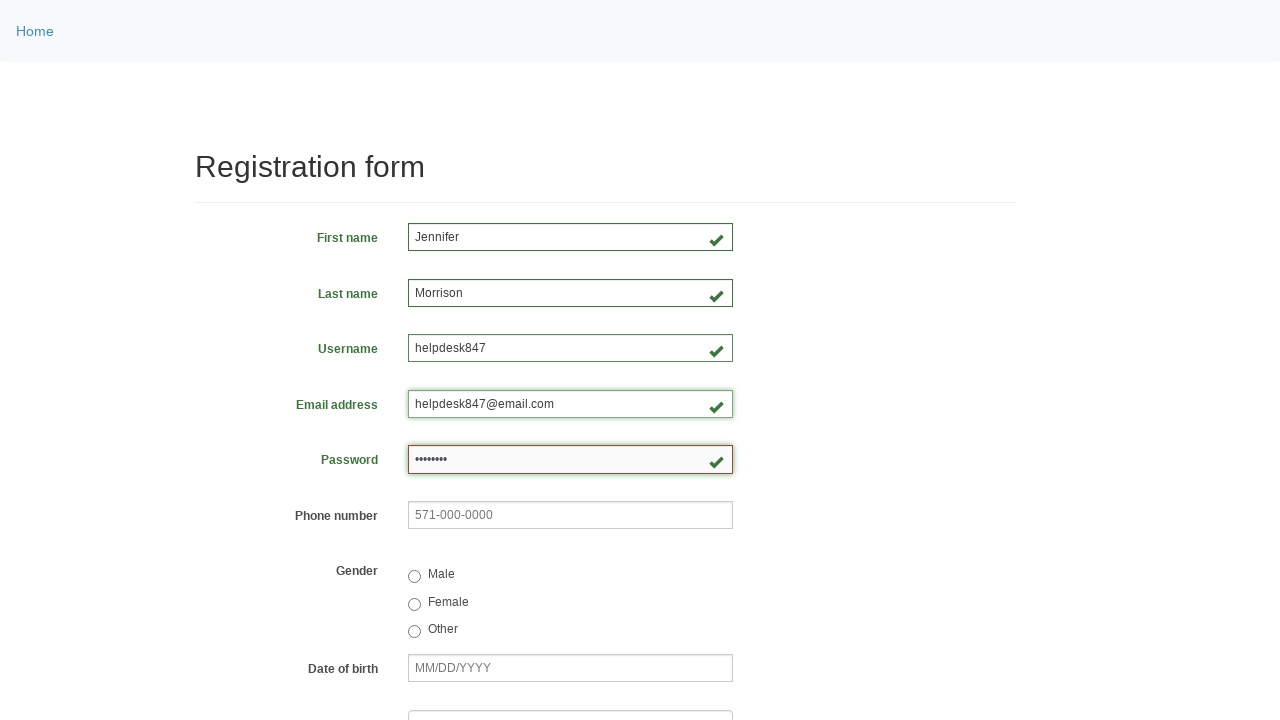

Filled phone number field with '571-234-8967' on input[name='phone']
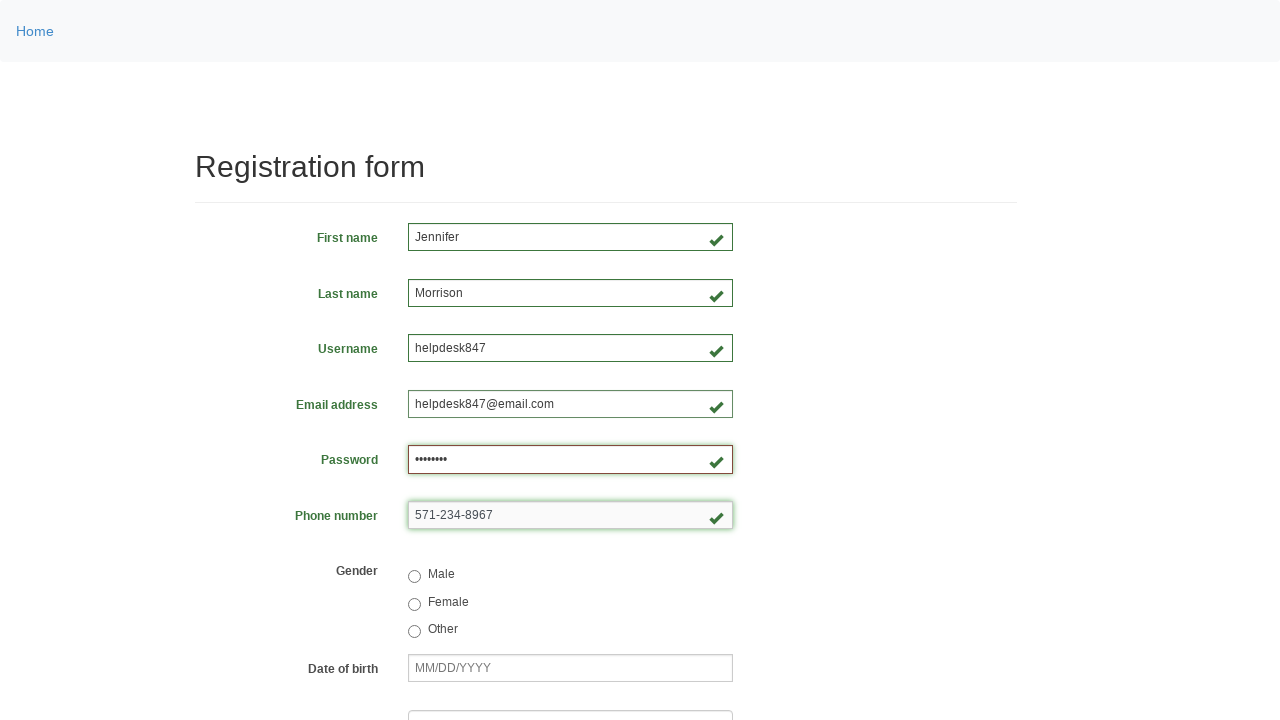

Selected female gender radio button at (414, 604) on input[value='female']
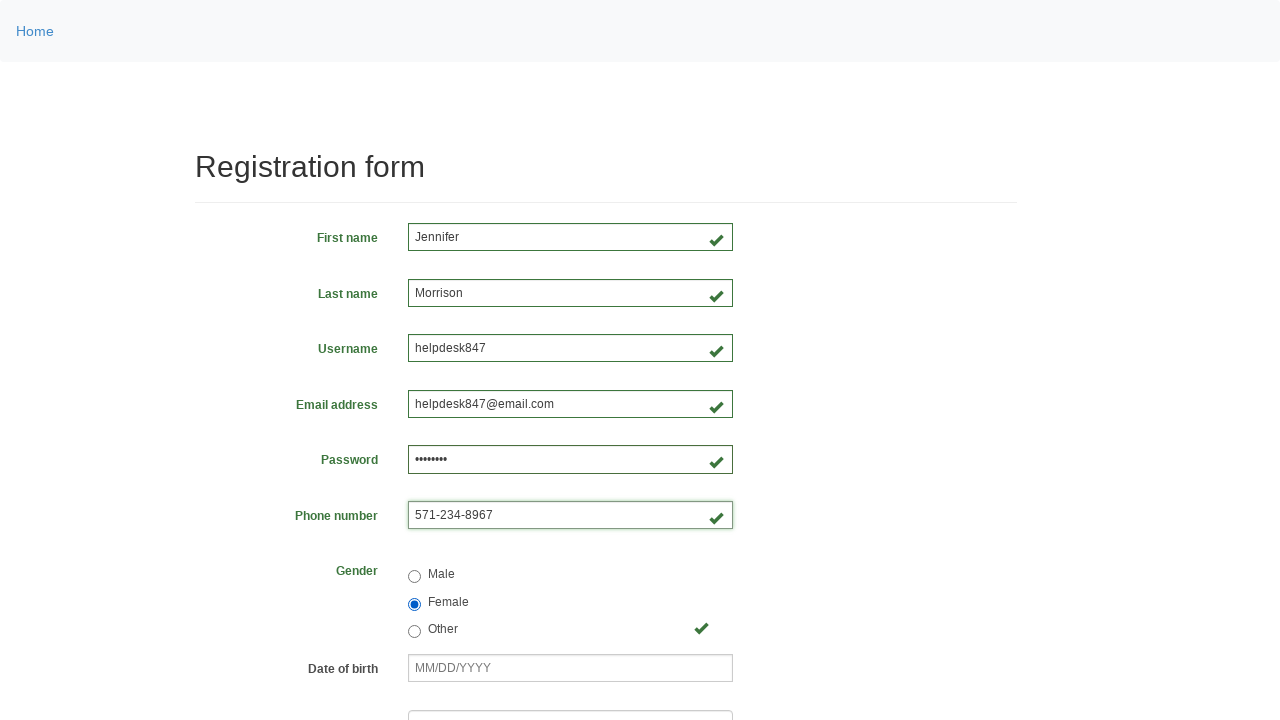

Filled date of birth field with '03/08/1990' on input[name='birthday']
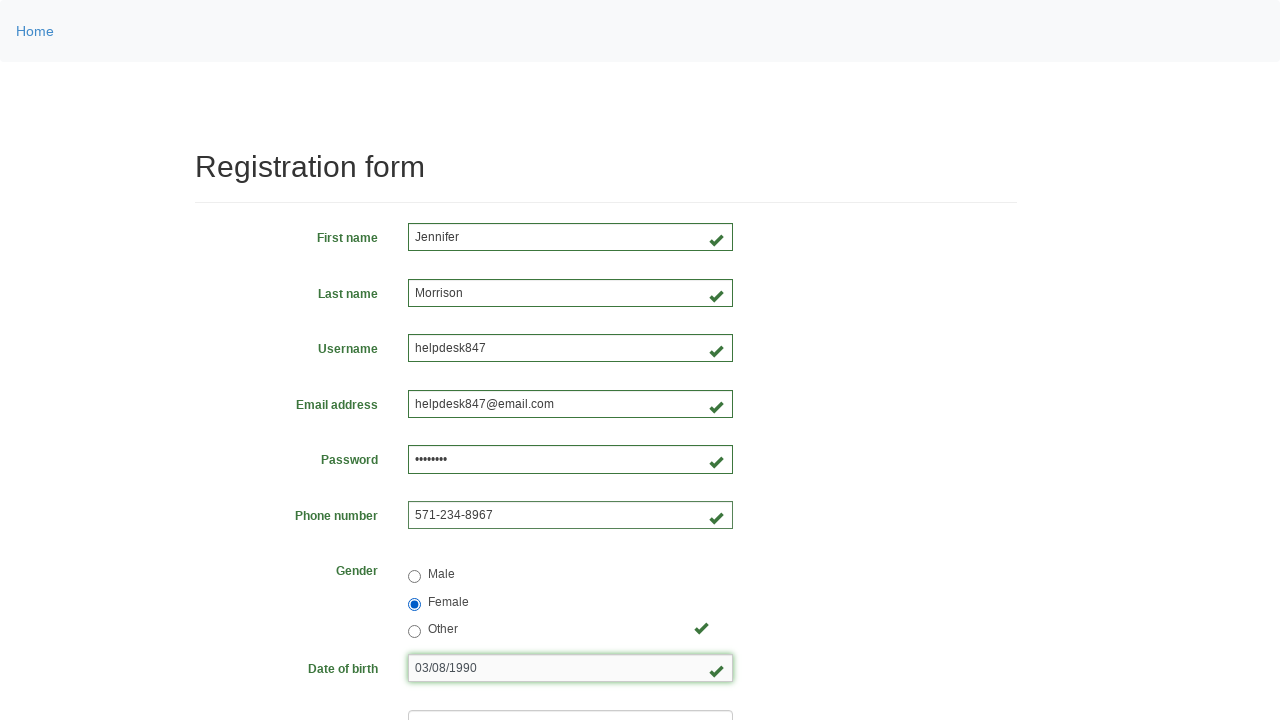

Selected department from dropdown at index 3 on select[name='department']
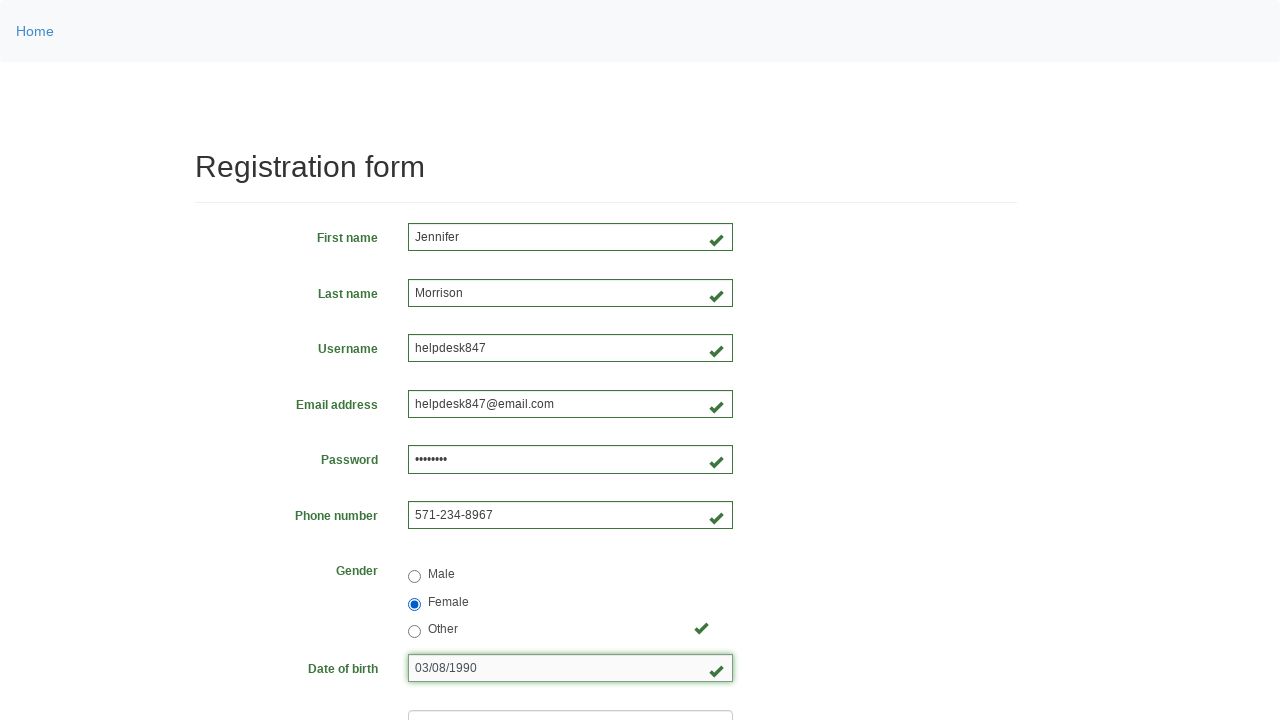

Selected job title from dropdown at index 2 on select[name='job_title']
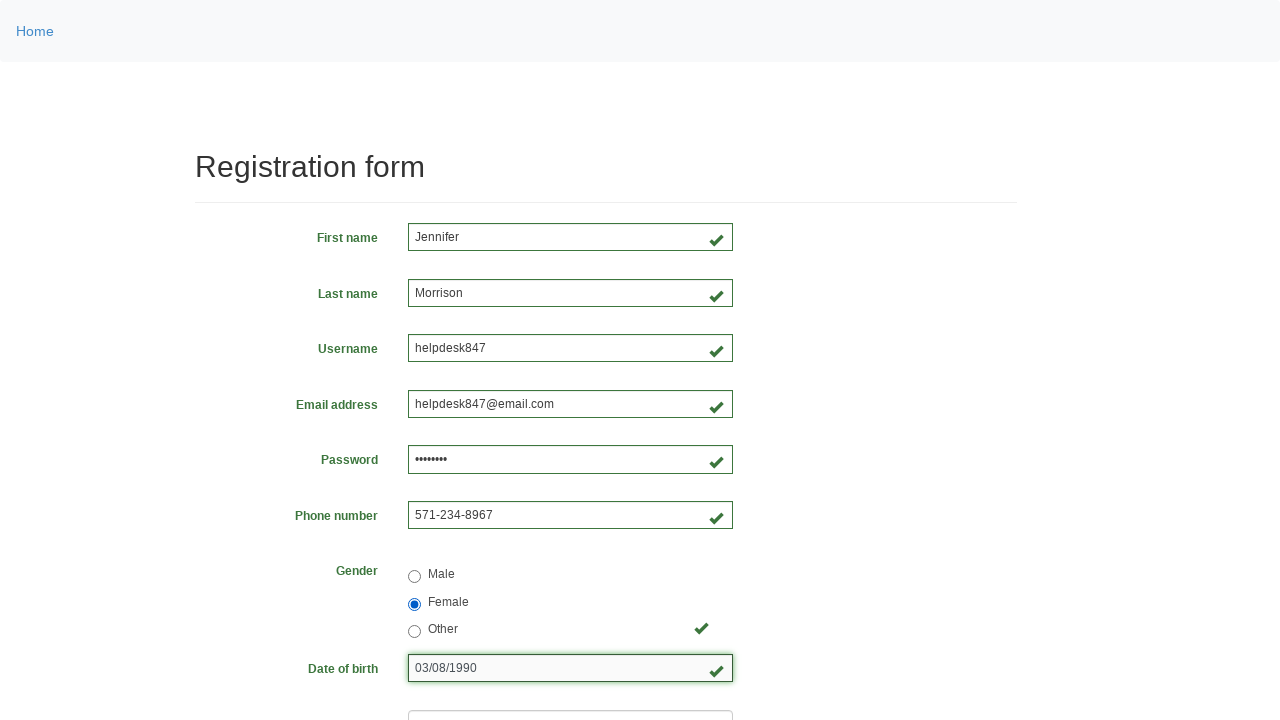

Checked programming language checkbox at (414, 468) on input[id='inlineCheckbox1']
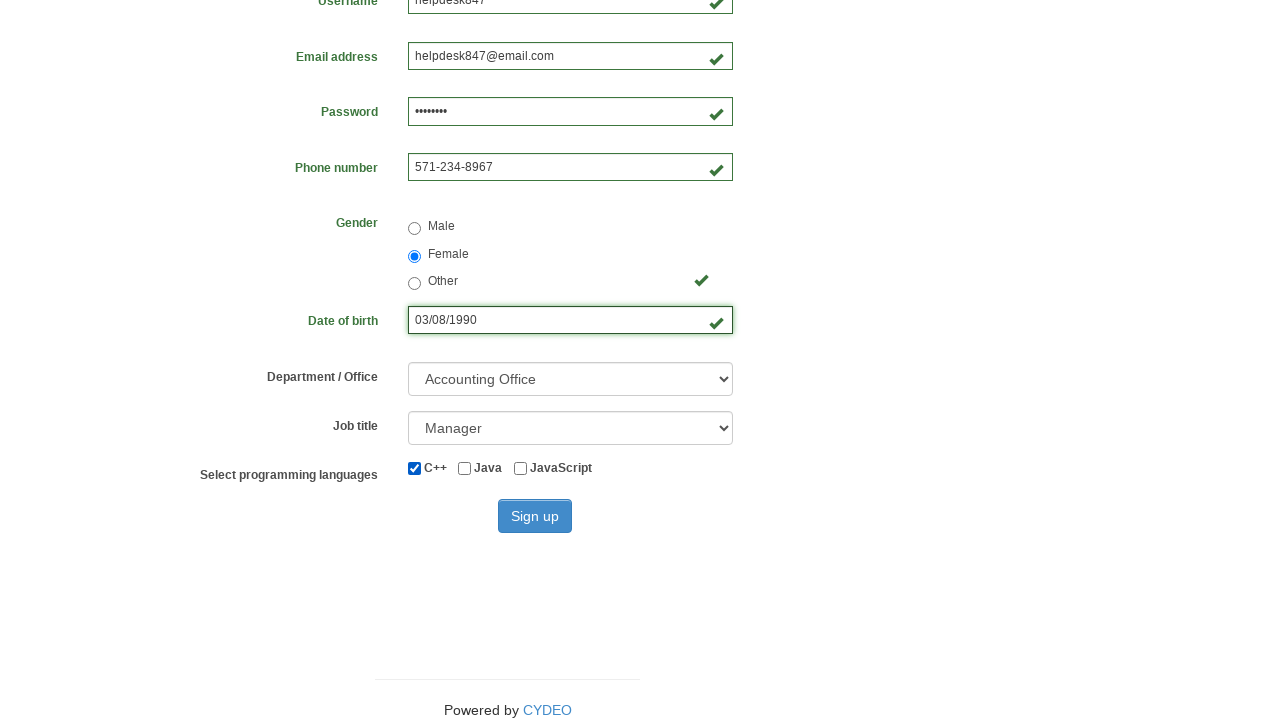

Clicked sign up button to submit registration form at (535, 516) on button[type='submit']
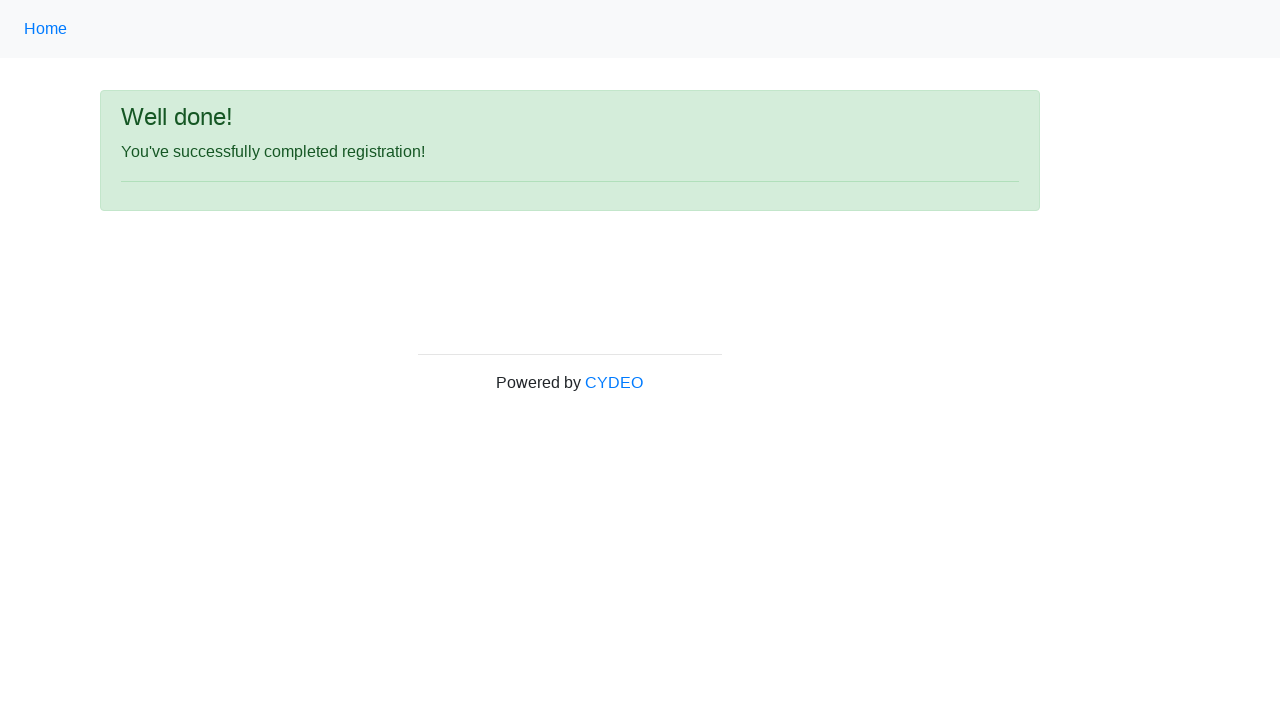

Registration success message appeared
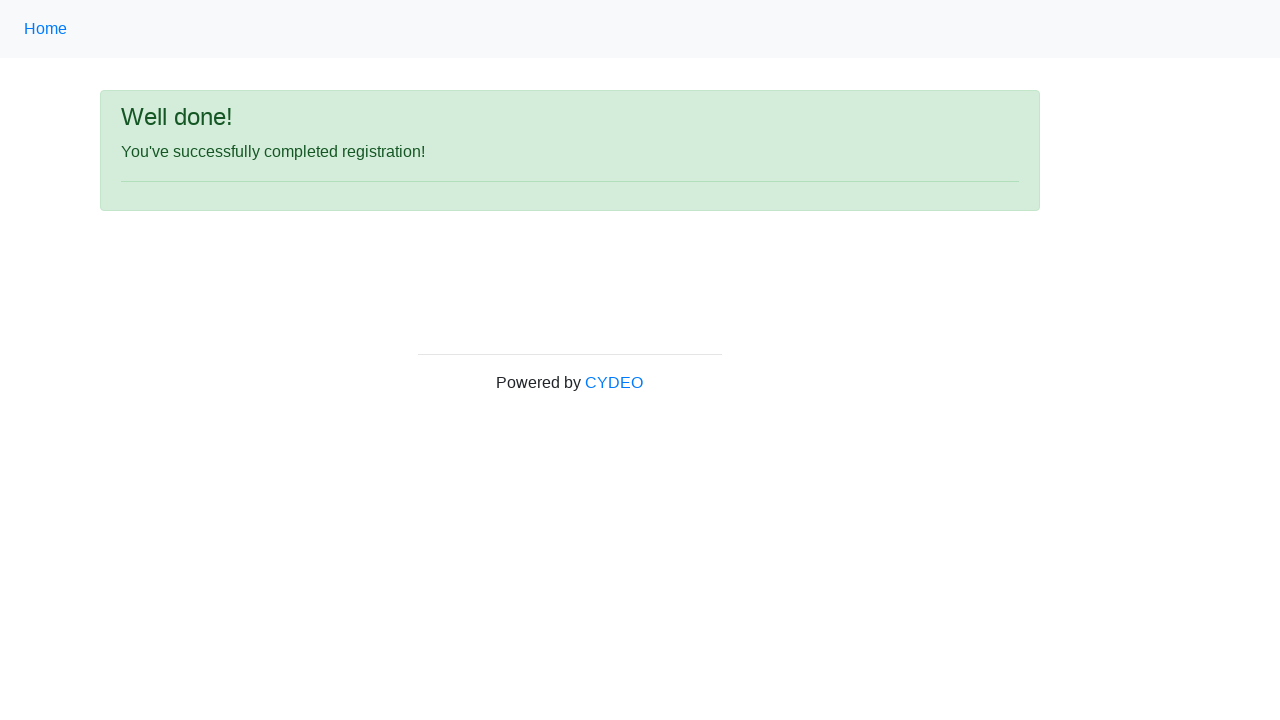

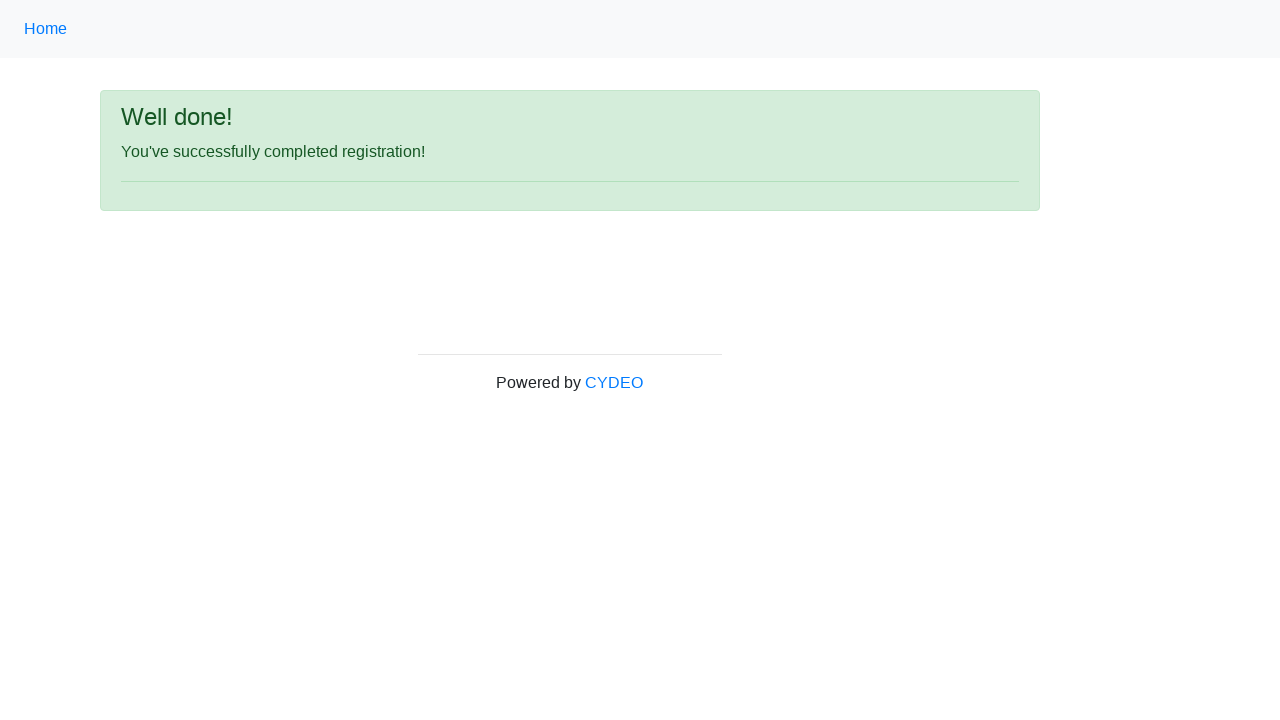